Navigates to the Harley-Davidson X-440 motorcycle product page and verifies it loads successfully.

Starting URL: https://www.harley-davidson.com/in/en/motorcycles/x-440.html

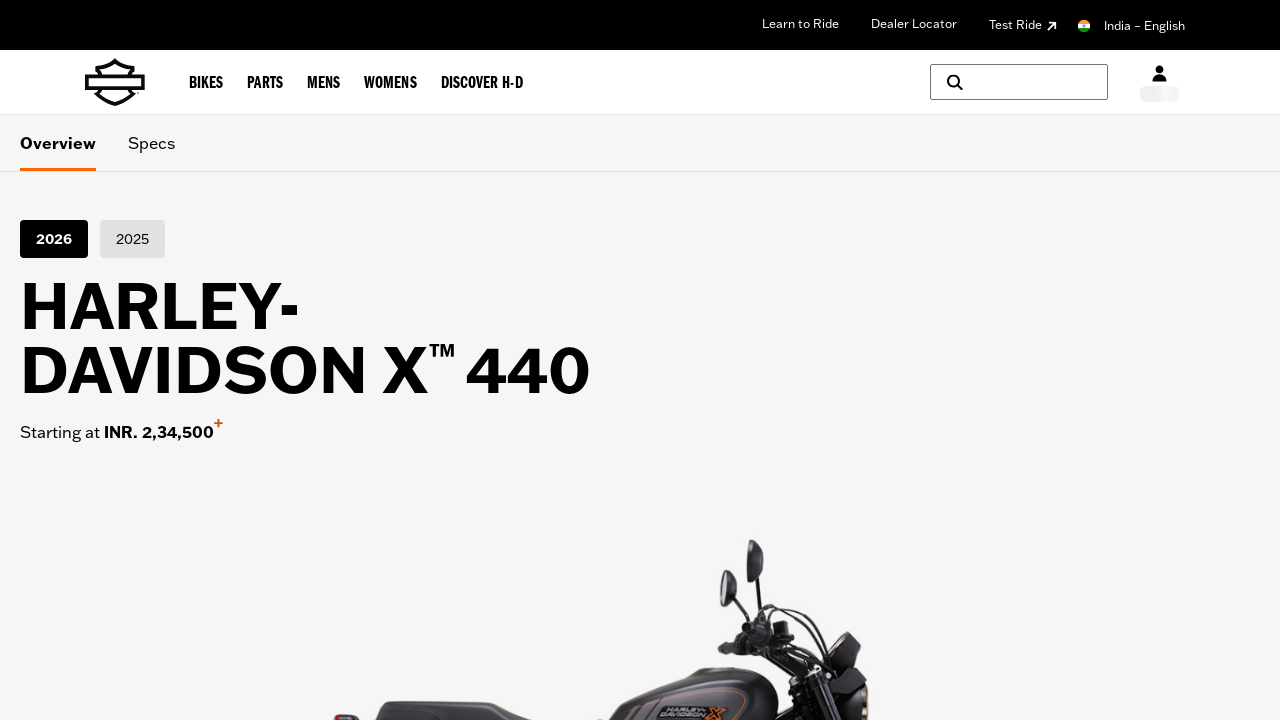

Waited for DOM content to load on Harley-Davidson X-440 product page
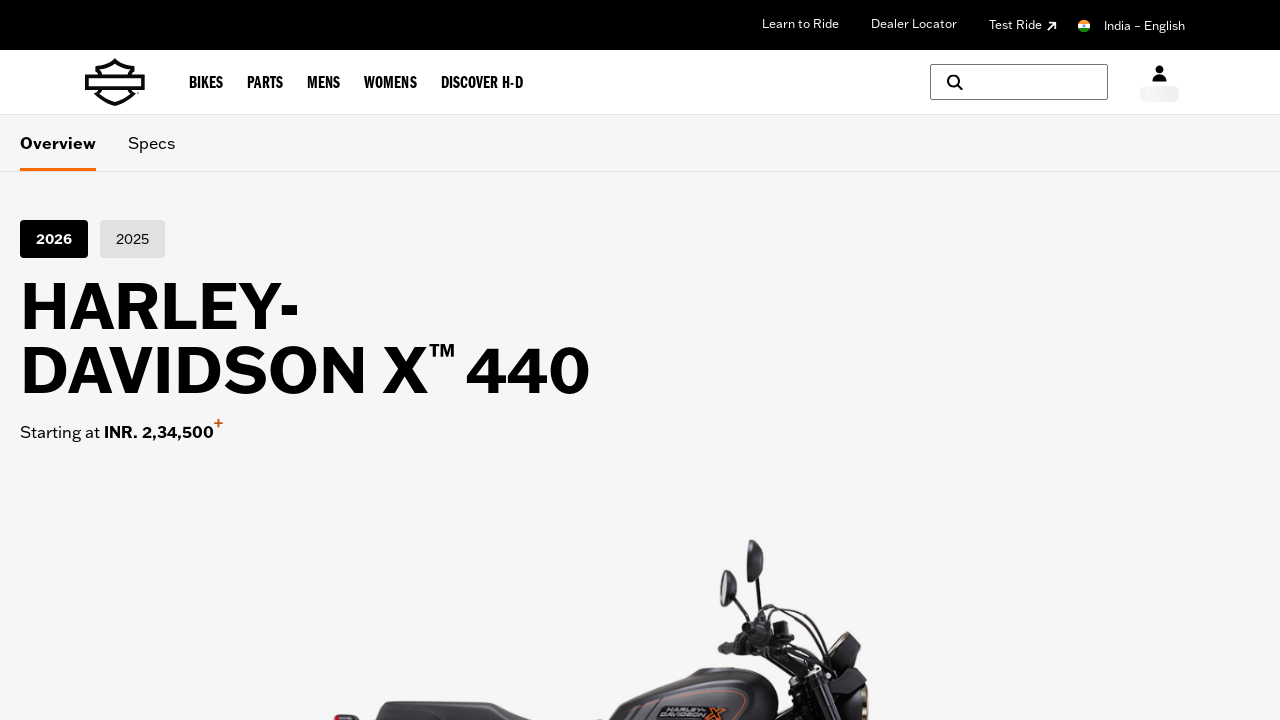

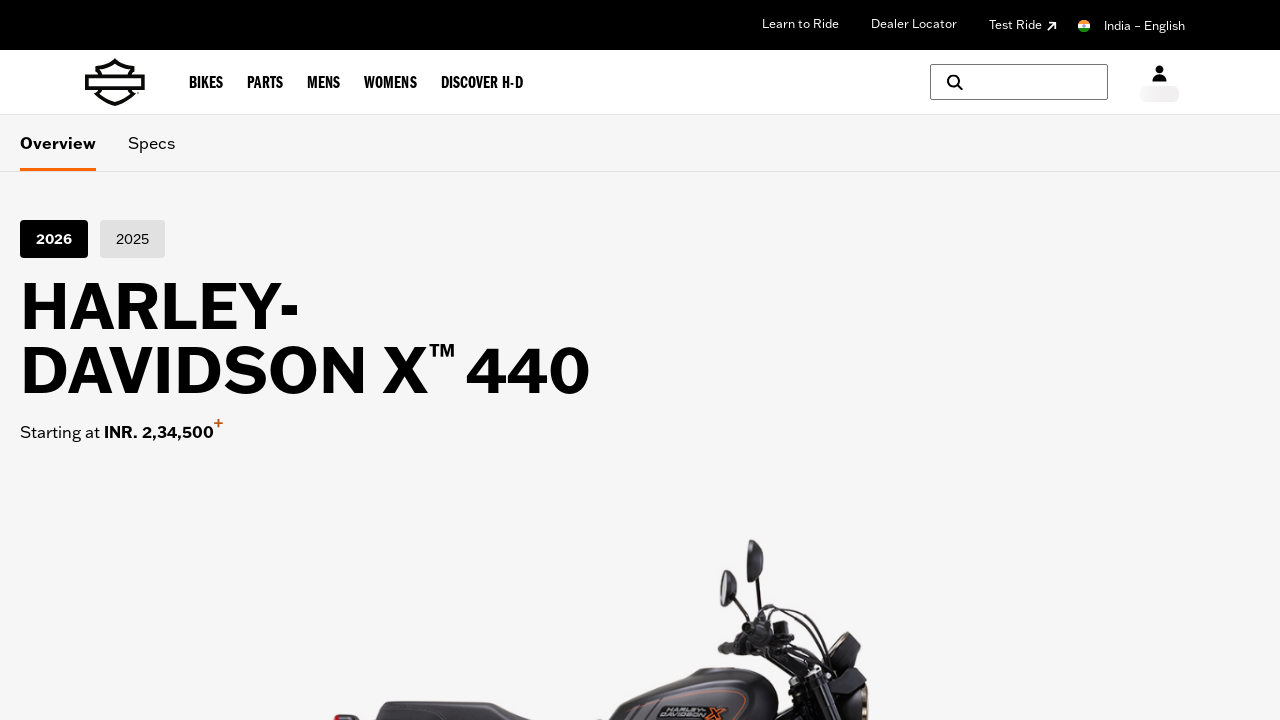